Opens the Selenium HQ website and clicks on a navigation tab to verify tab navigation functionality

Starting URL: https://www.seleniumhq.org/

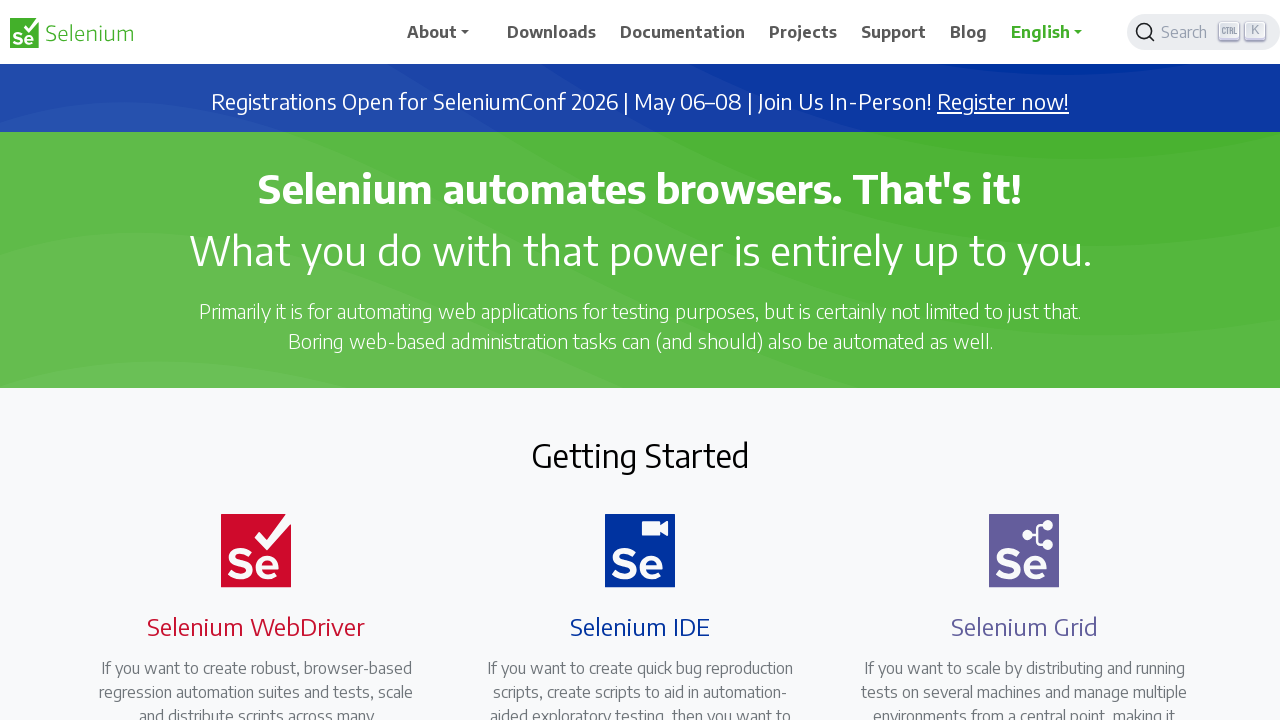

Clicked on the 'Projects' navigation tab at (803, 32) on a:has-text('Projects')
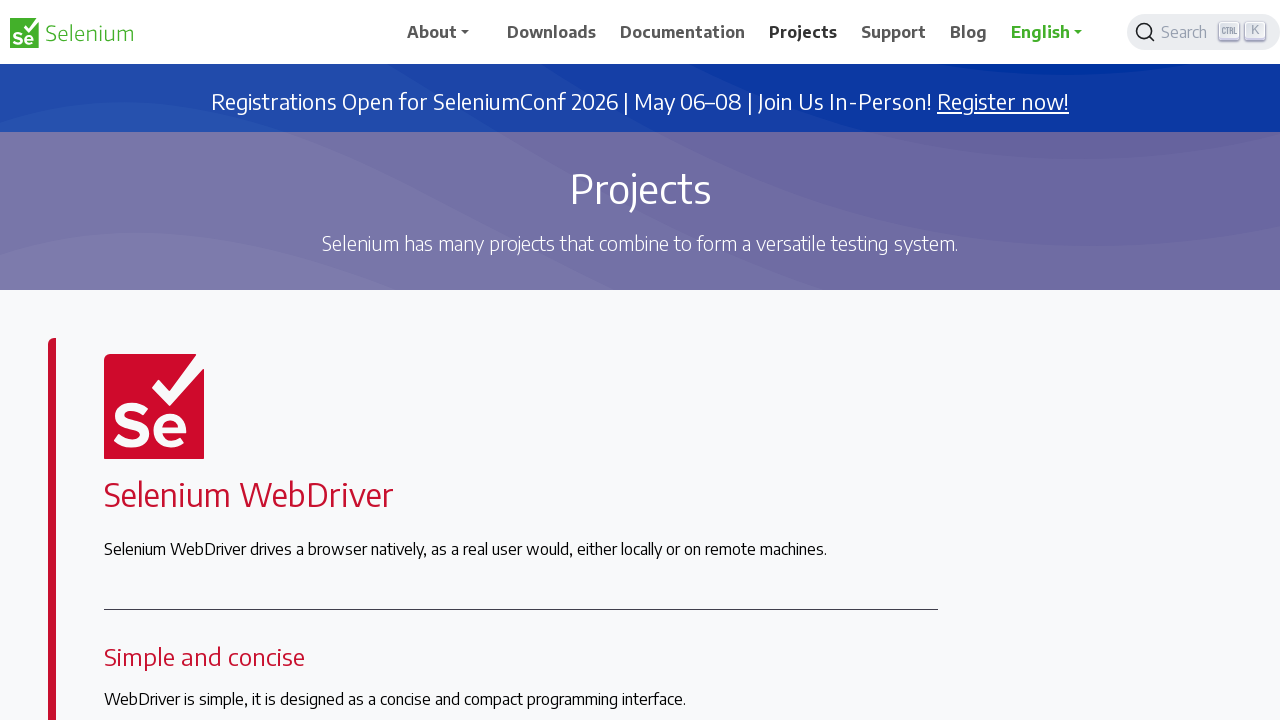

Waited for page to load with networkidle state
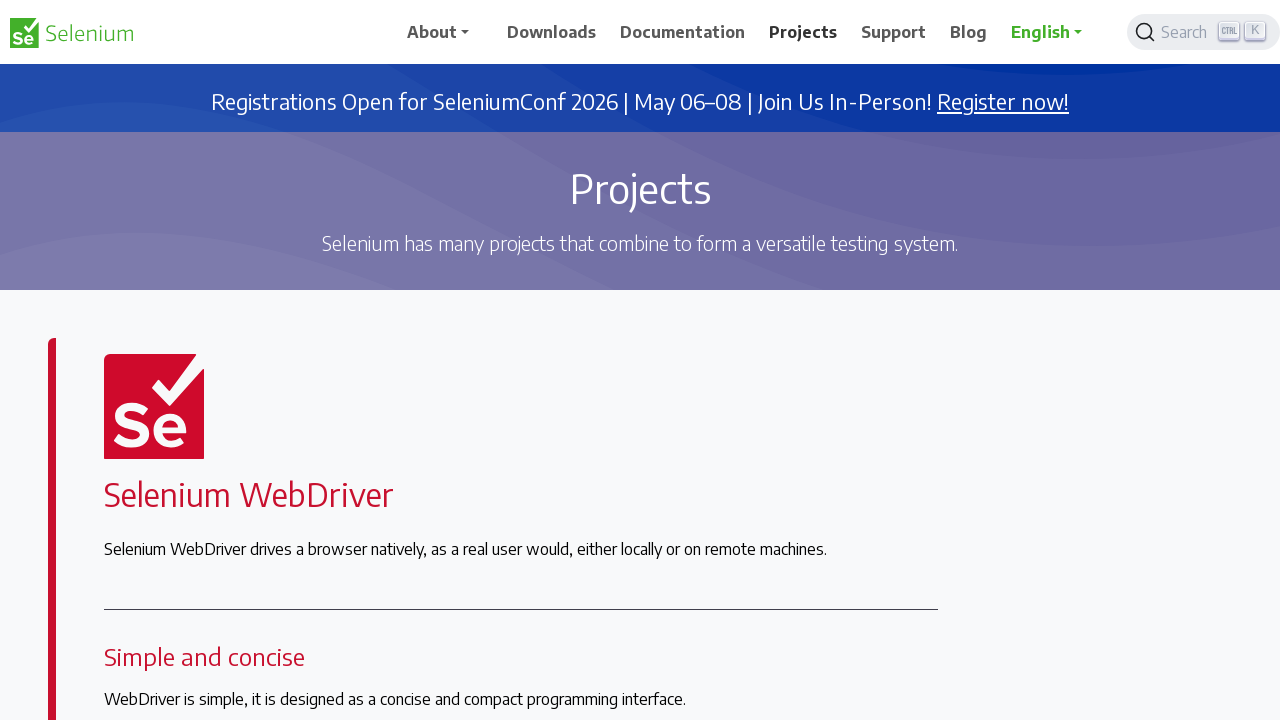

Verified page body loaded successfully
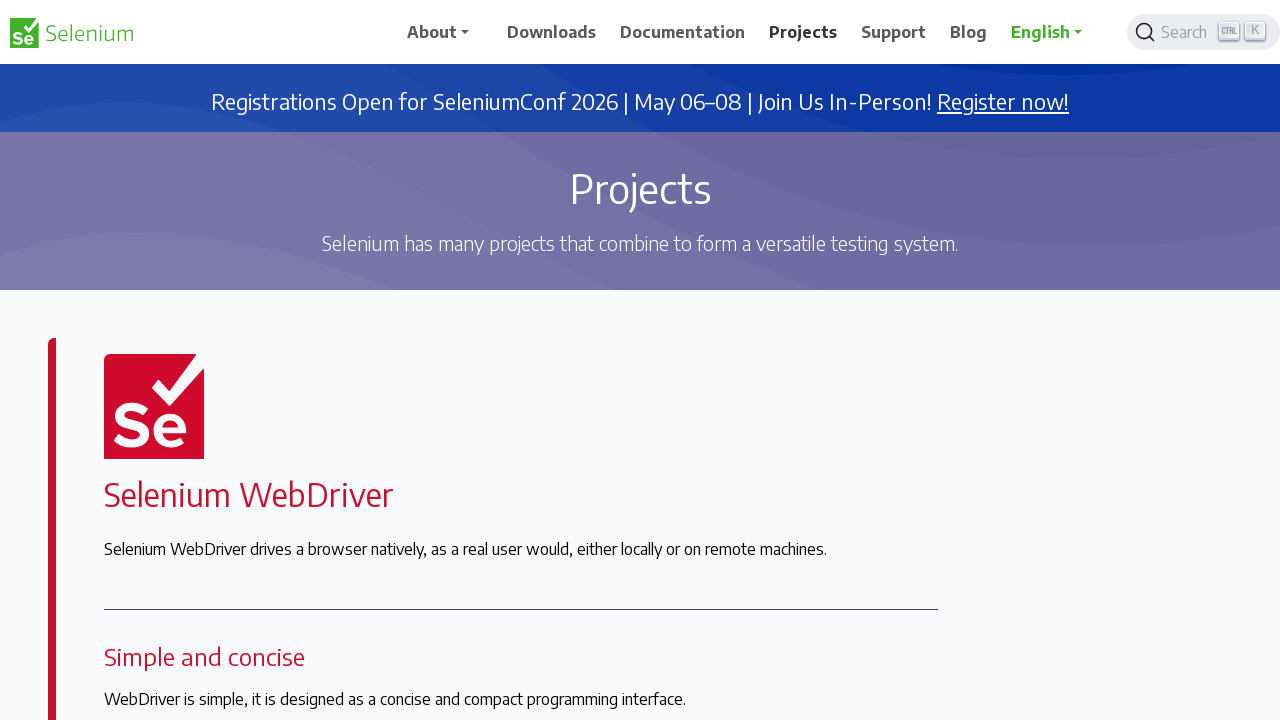

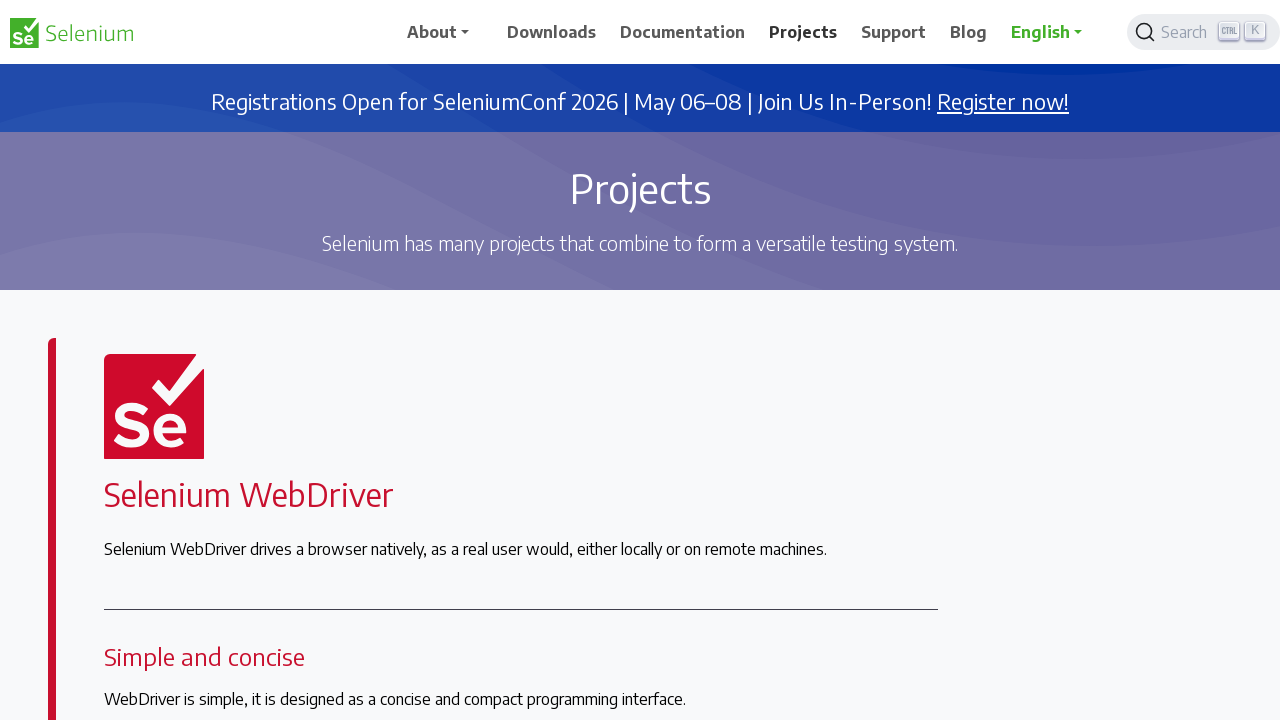